Tests drag and drop functionality on jQuery UI demo page by dragging an element into a droppable area within an iframe

Starting URL: https://jqueryui.com/droppable/

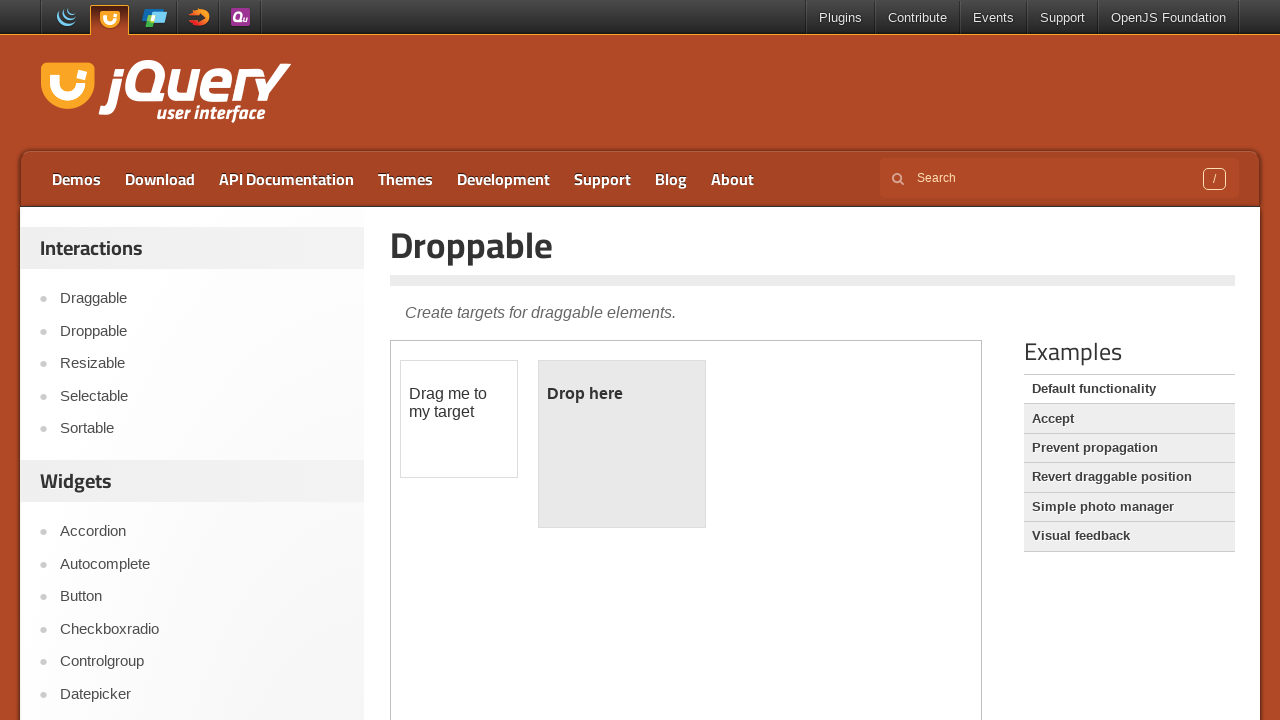

Located iframe containing drag and drop demo
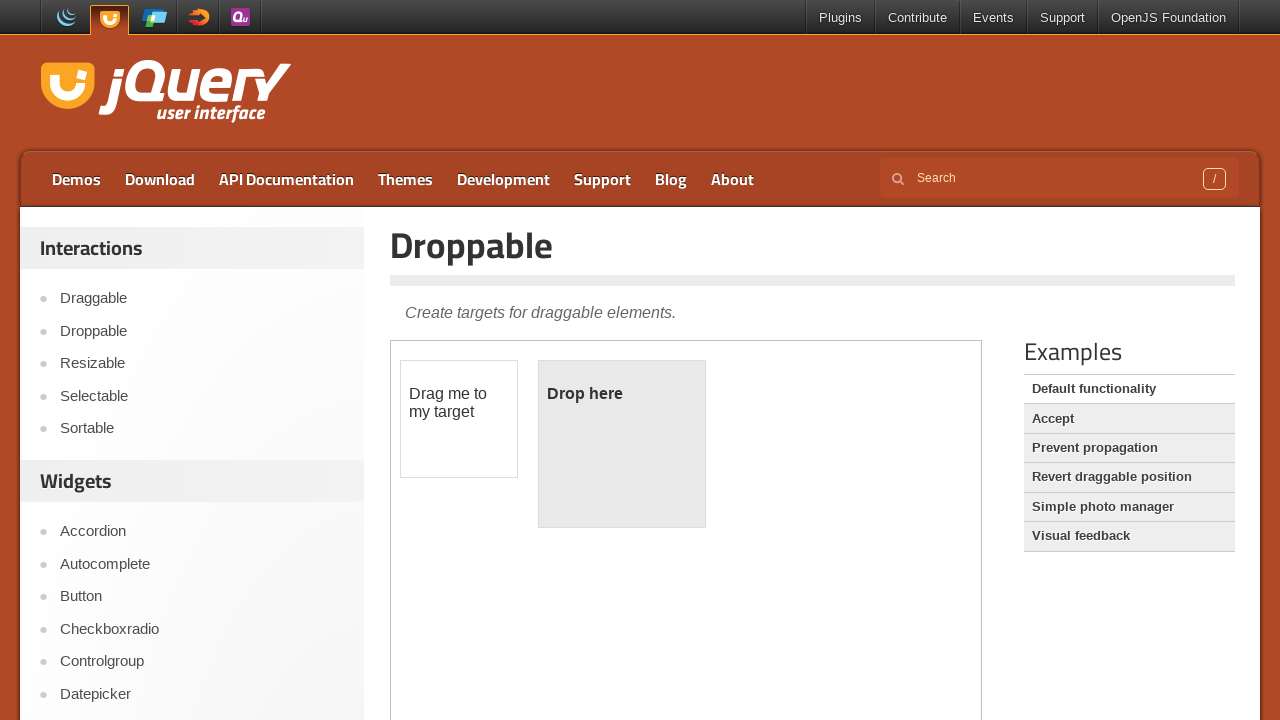

Clicked on draggable element at (459, 419) on iframe.demo-frame >> nth=0 >> internal:control=enter-frame >> #draggable
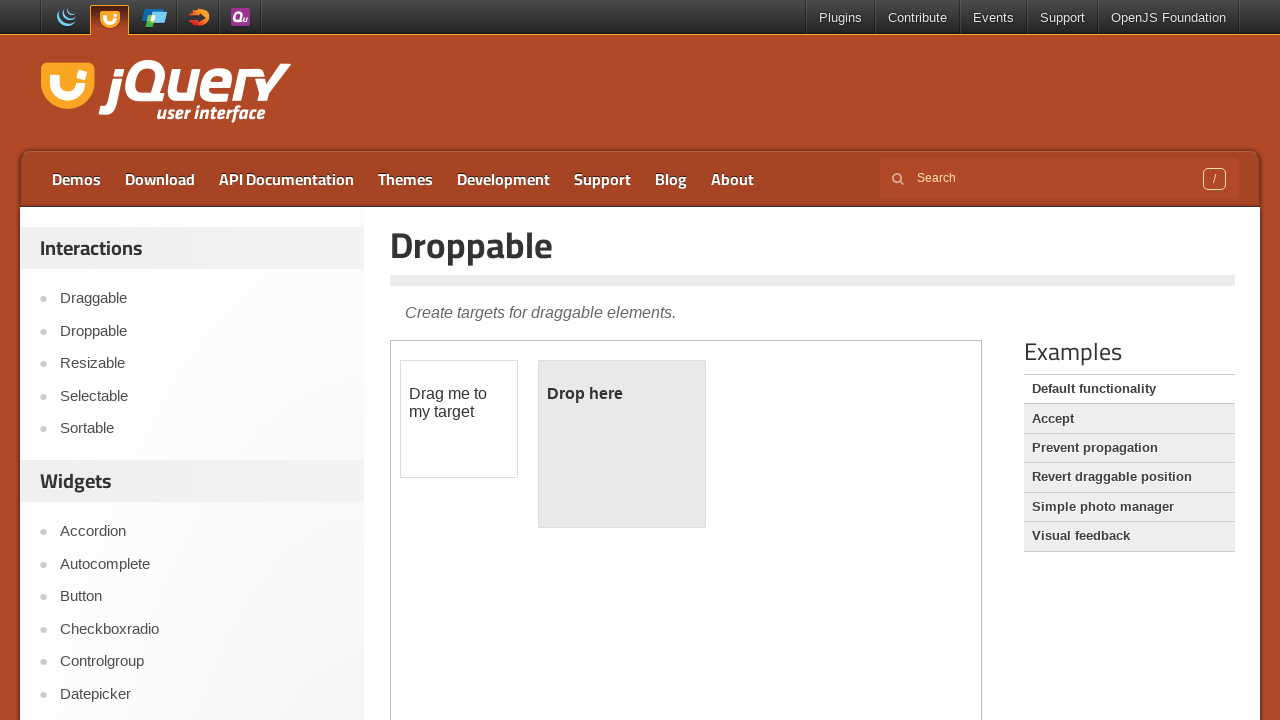

Located draggable element
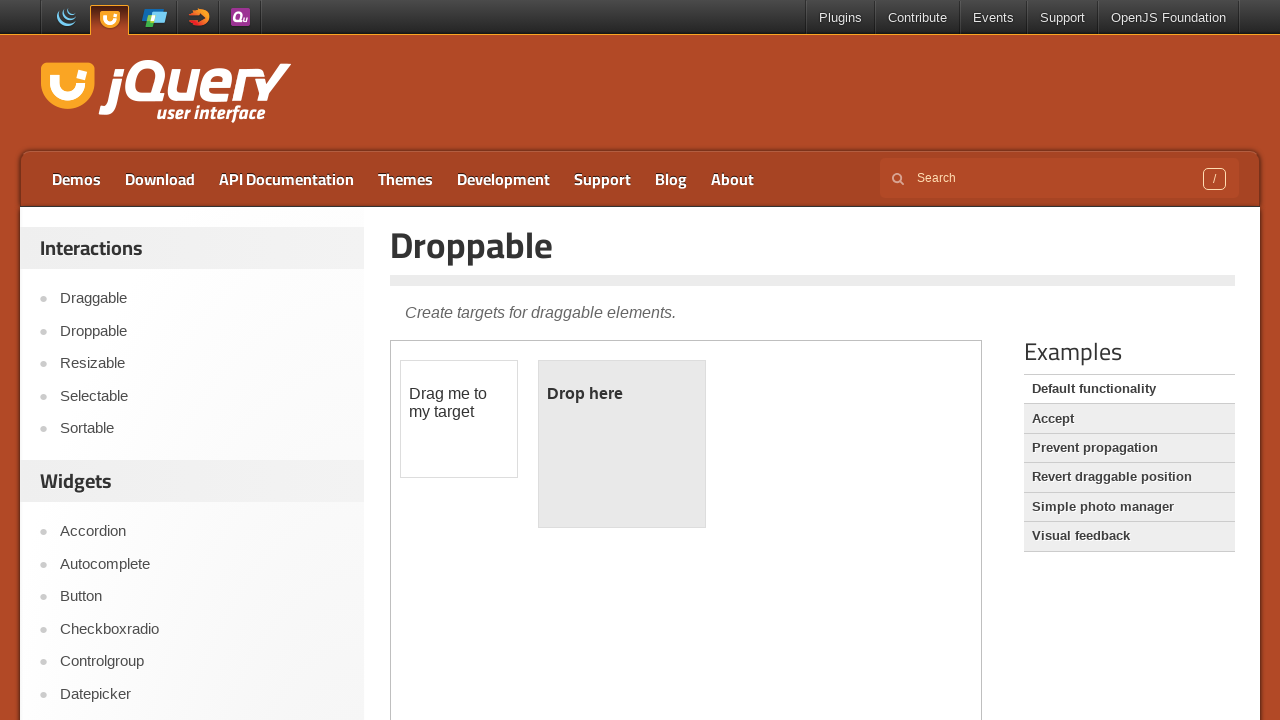

Located droppable target area
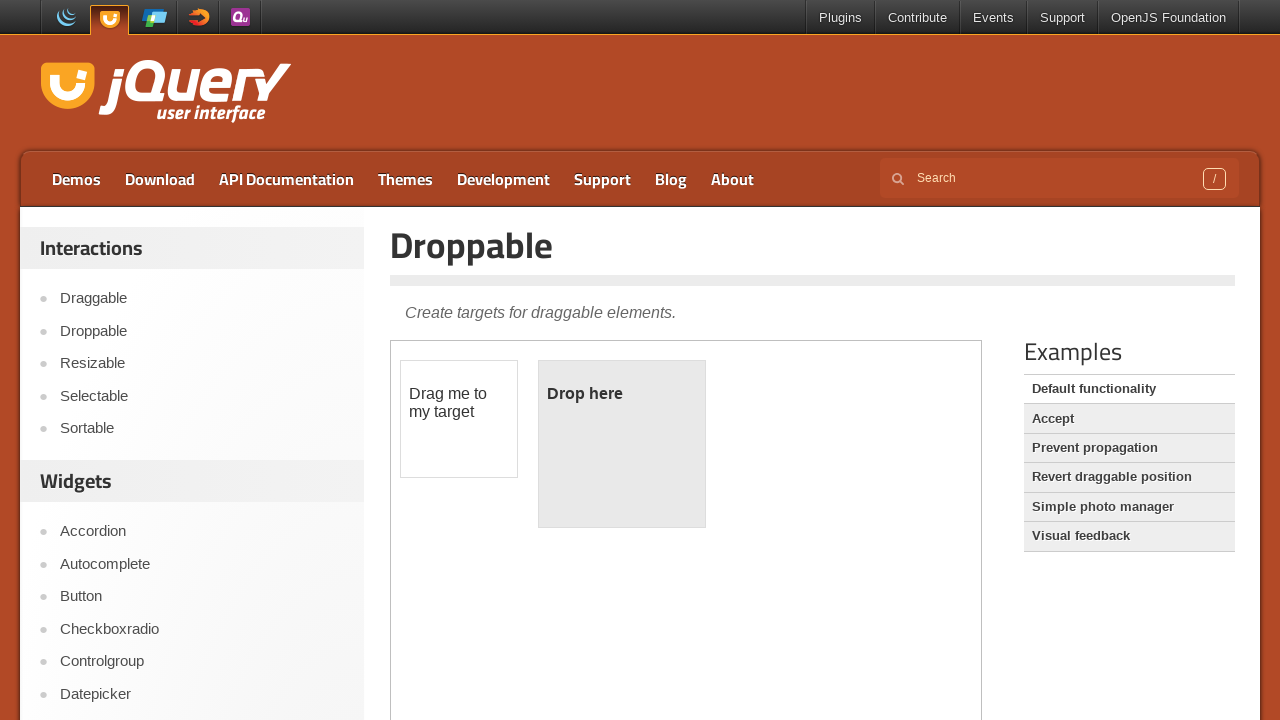

Dragged element into droppable area at (622, 444)
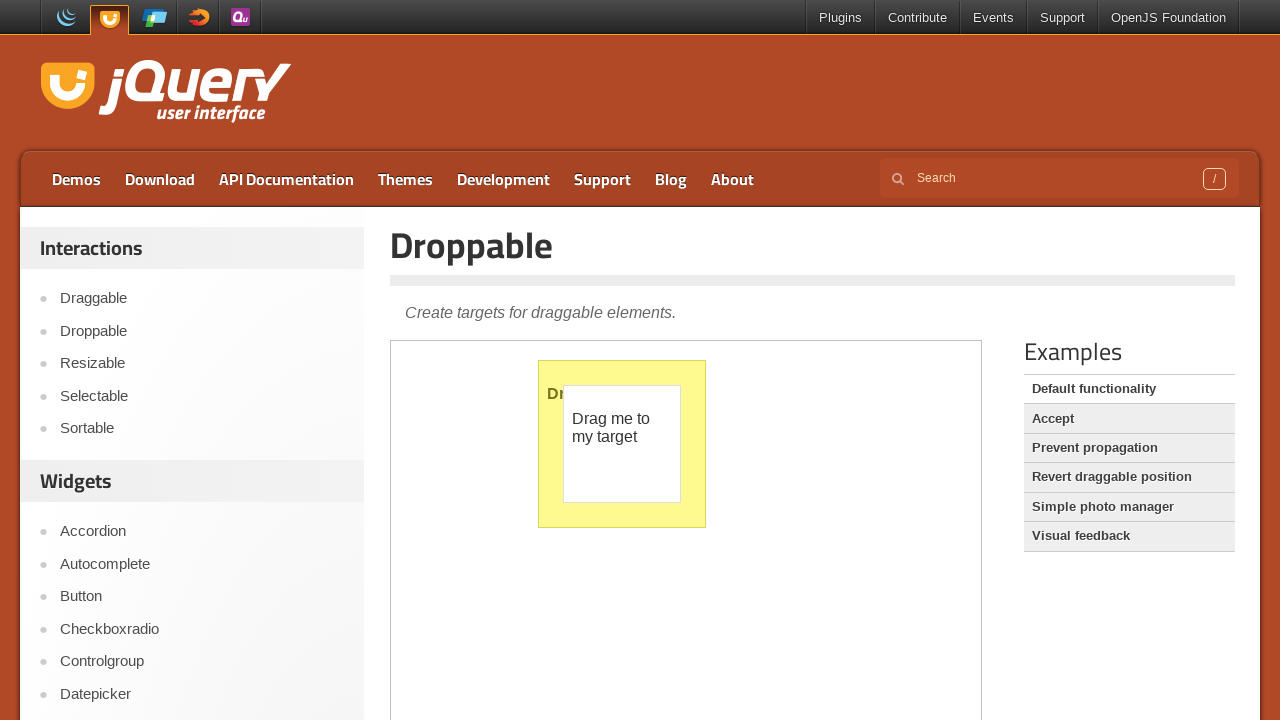

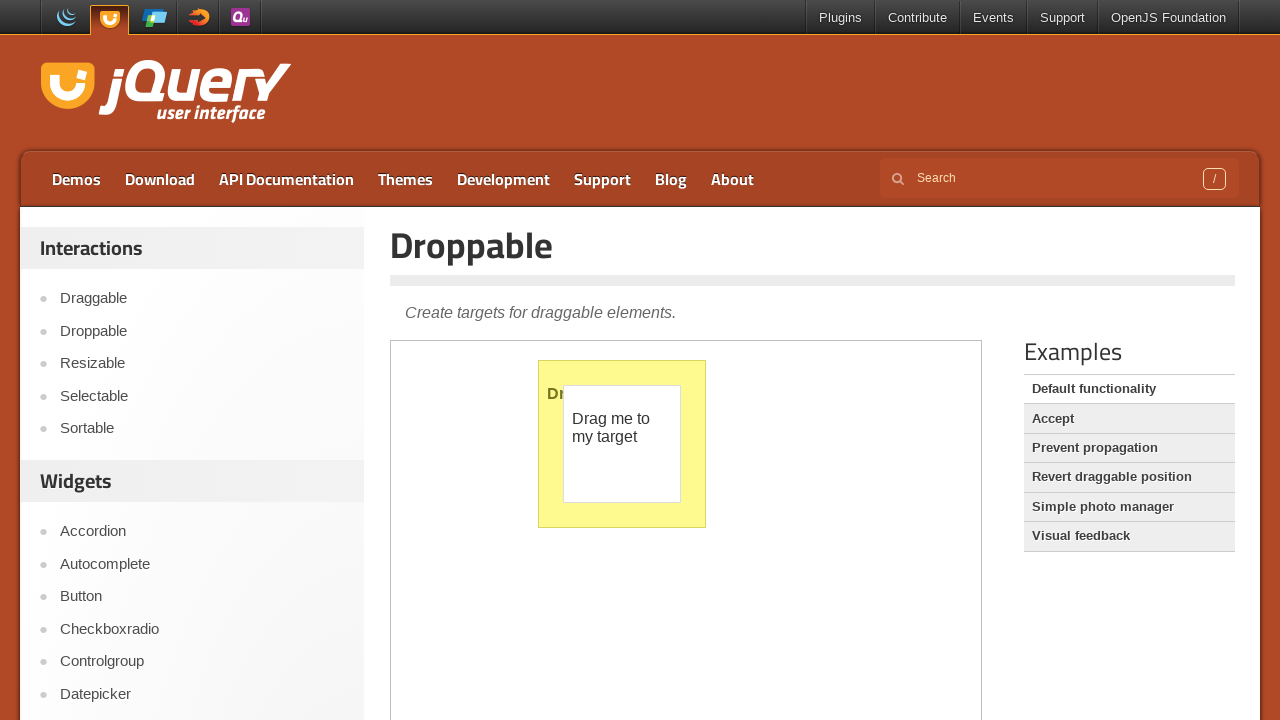